Tests toggling all checkboxes on the page by clicking each checkbox element to change its state

Starting URL: https://the-internet.herokuapp.com/checkboxes

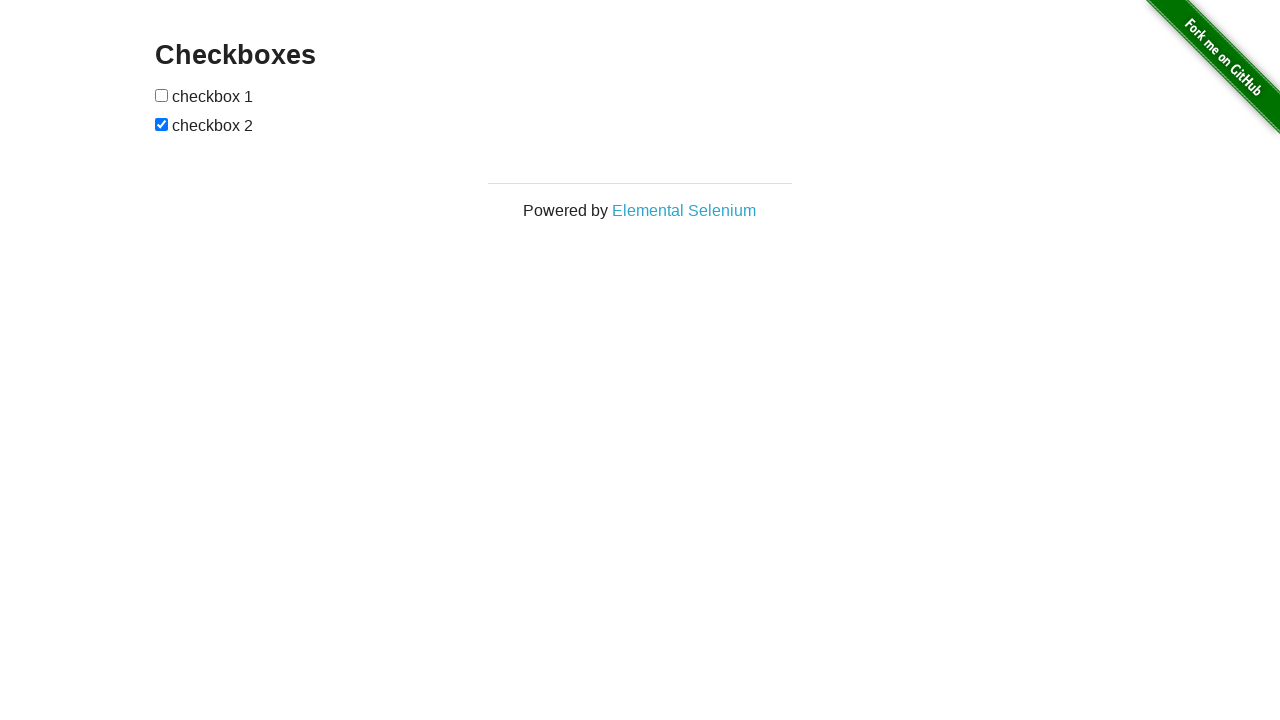

Waited for checkboxes to load on the page
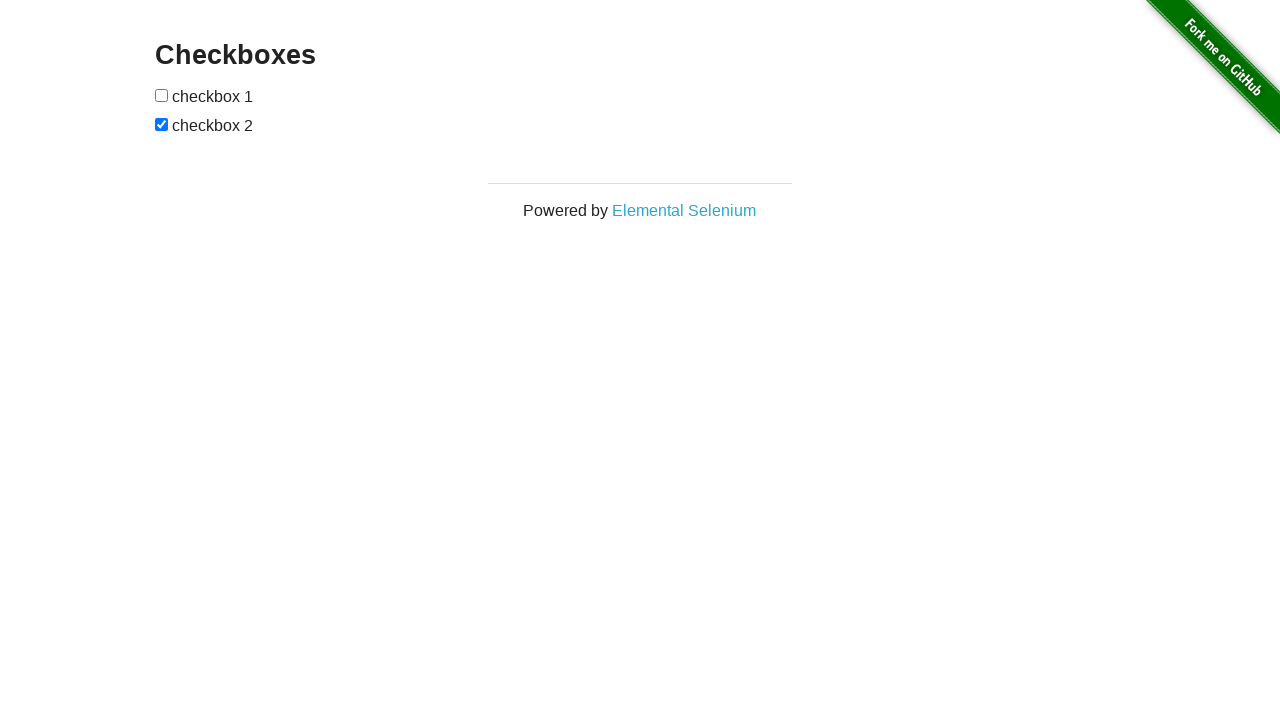

Located all checkbox elements on the page
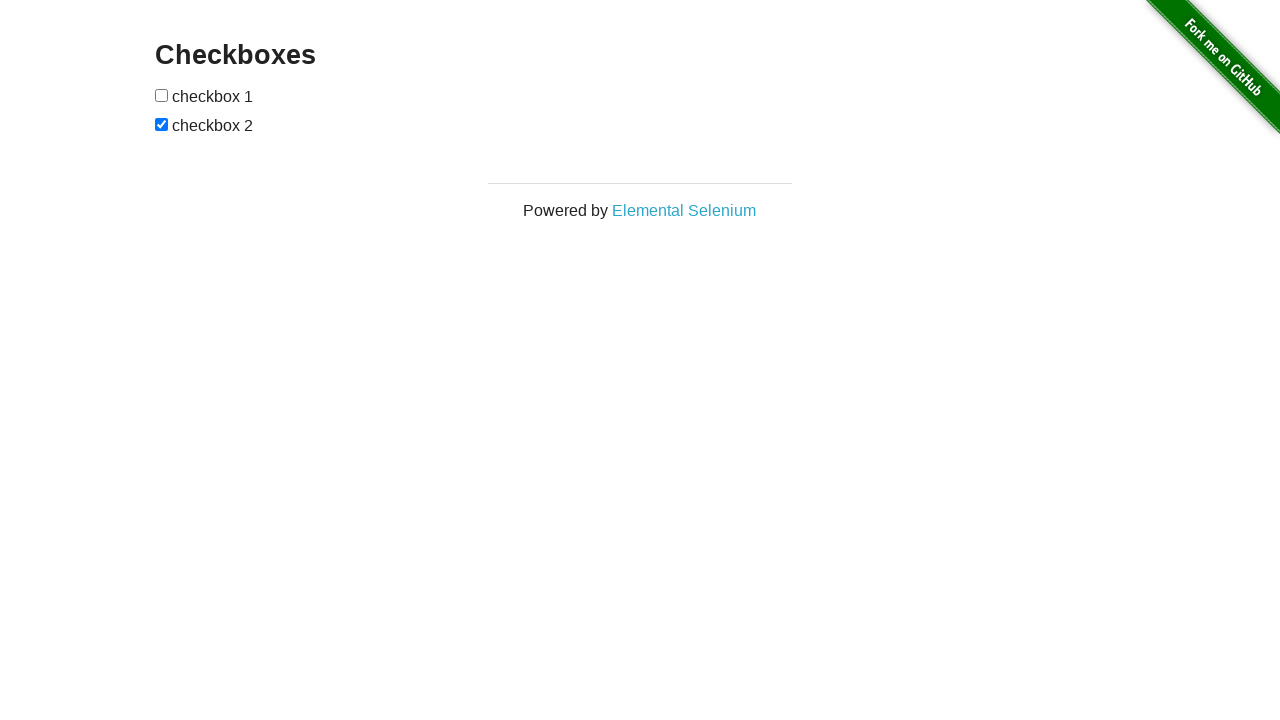

Found 2 checkboxes to toggle
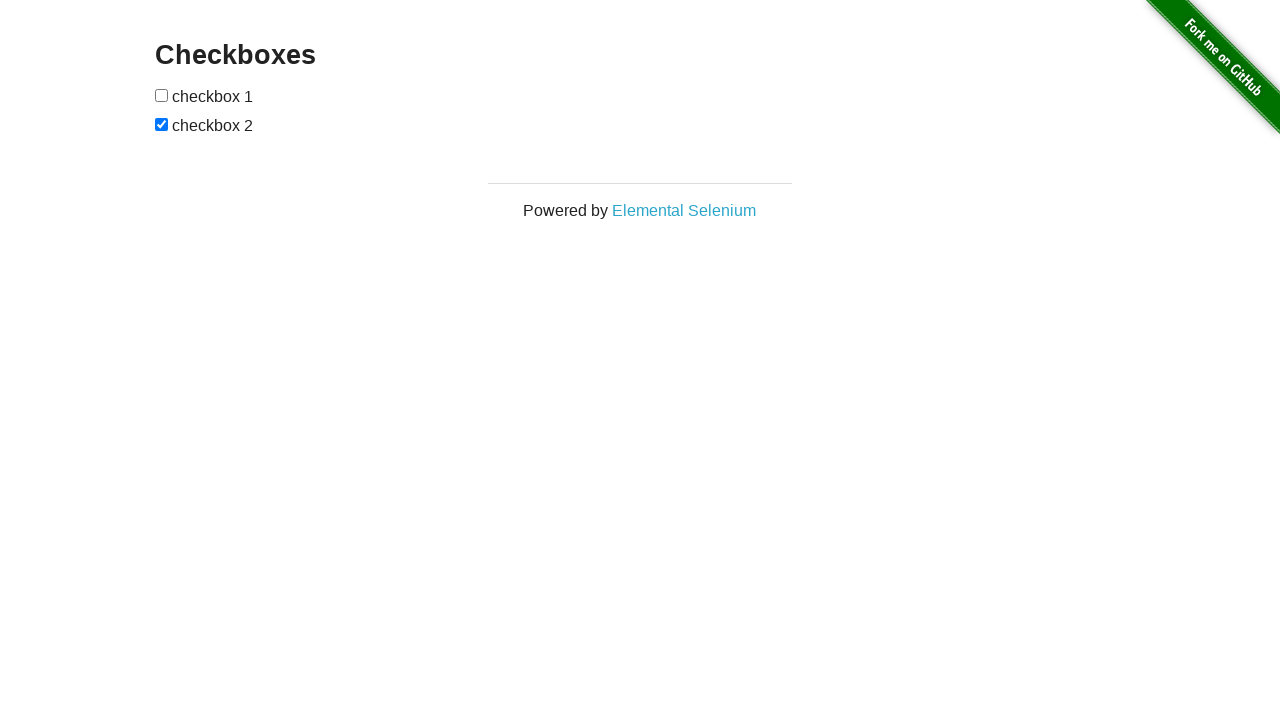

Toggled checkbox 1 of 2 at (162, 95) on #checkboxes input[type='checkbox'] >> nth=0
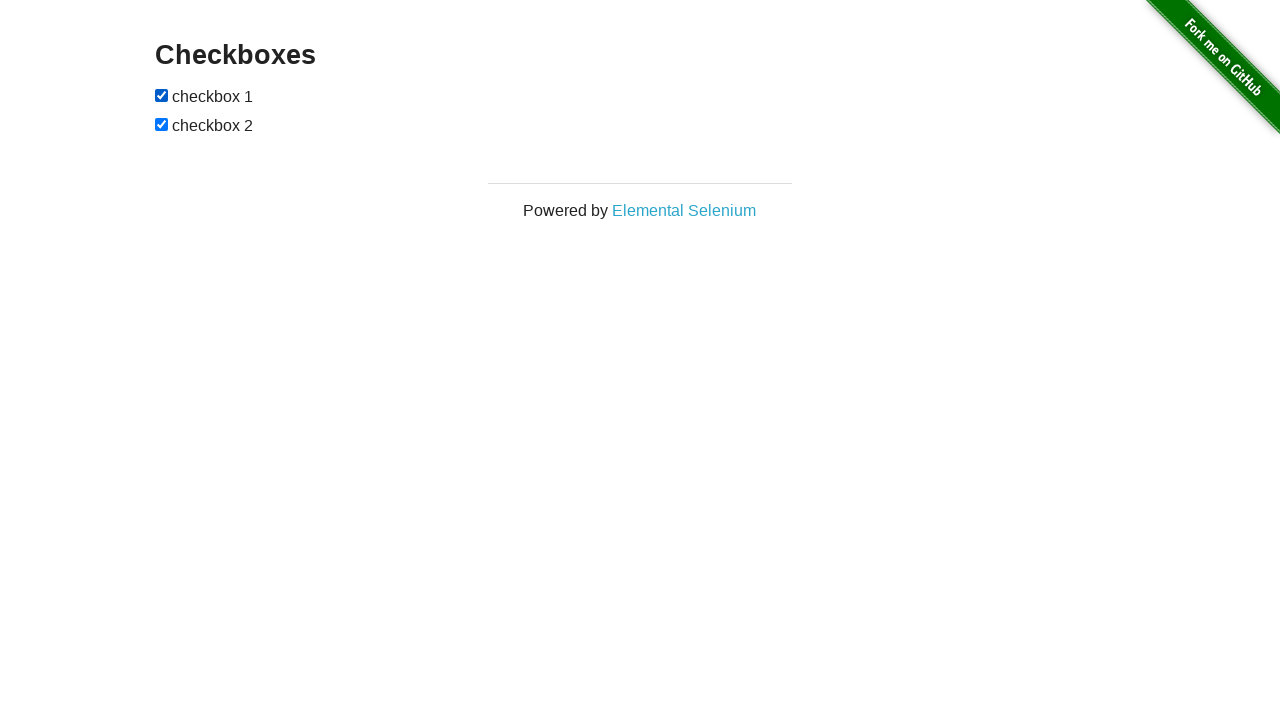

Toggled checkbox 2 of 2 at (162, 124) on #checkboxes input[type='checkbox'] >> nth=1
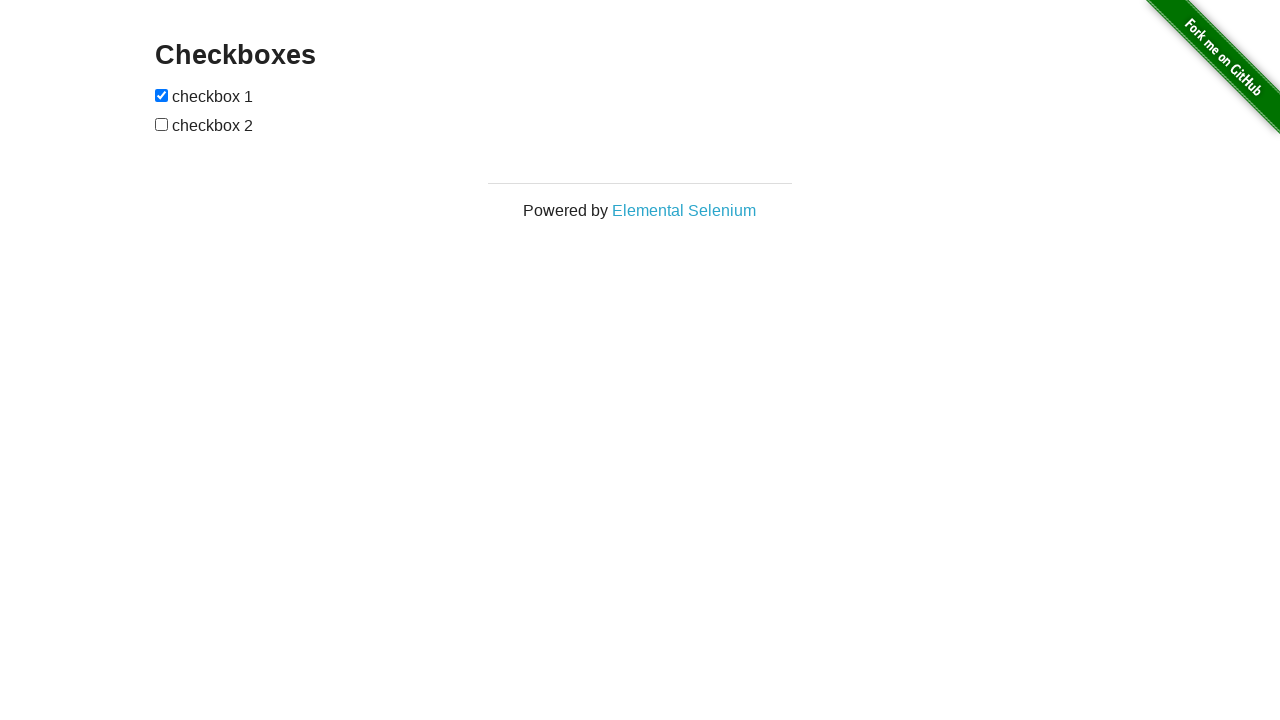

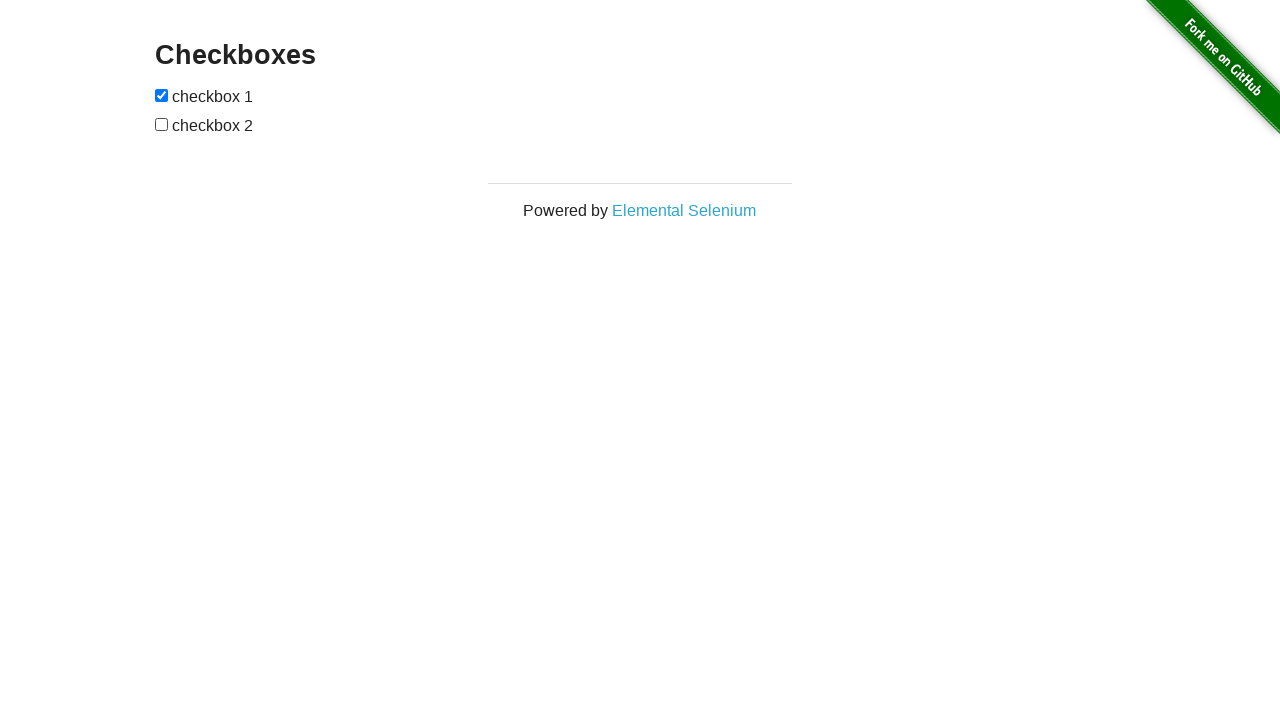